Tests multi-window handling by clicking to open a new window, switching to the Selenium window, and clicking on the Projects link

Starting URL: https://demo.automationtesting.in/Windows.html

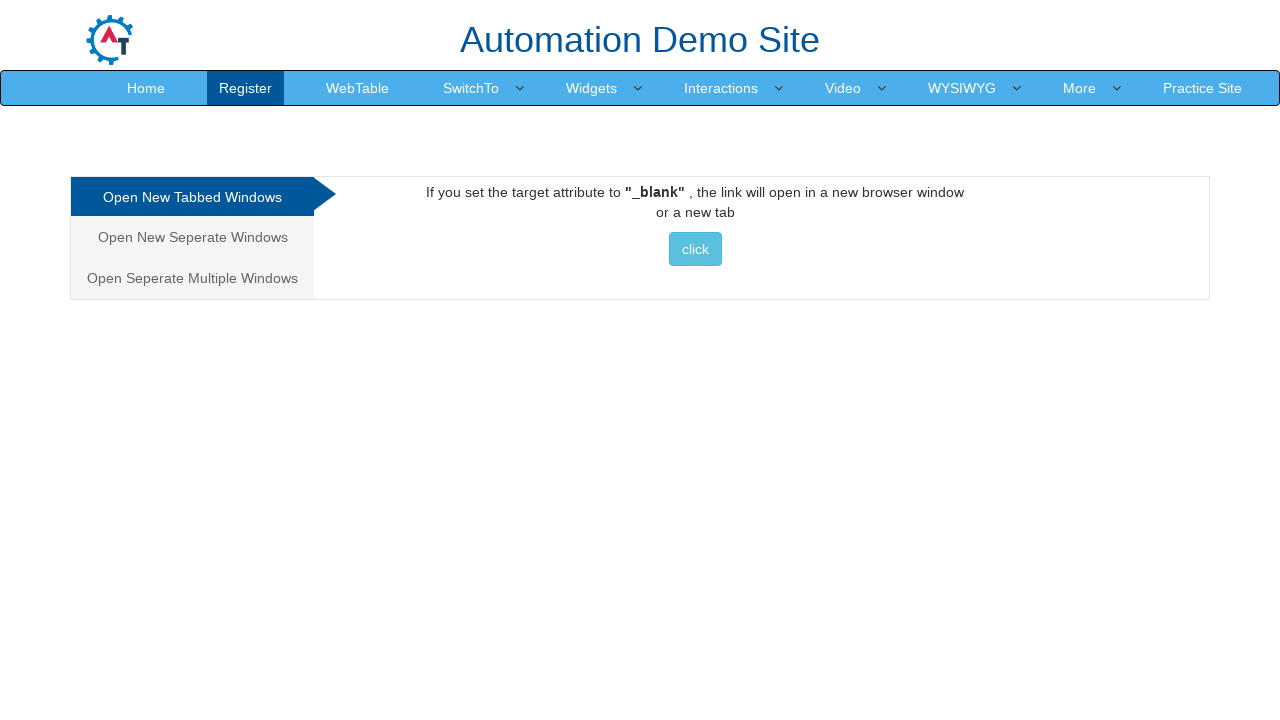

Clicked on 'Open New Seperate Windows' link at (192, 237) on xpath=//a[.='Open New Seperate Windows']
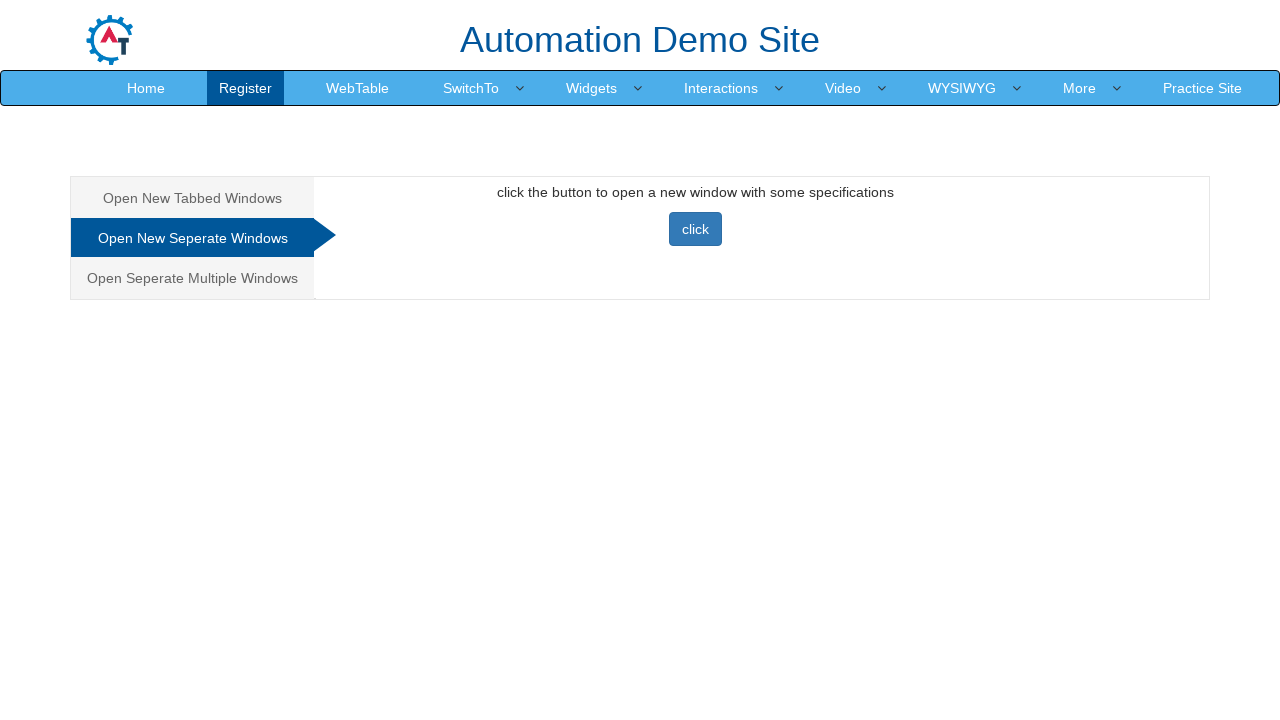

Clicked button to open new window at (695, 229) on xpath=//button[@class='btn btn-primary']
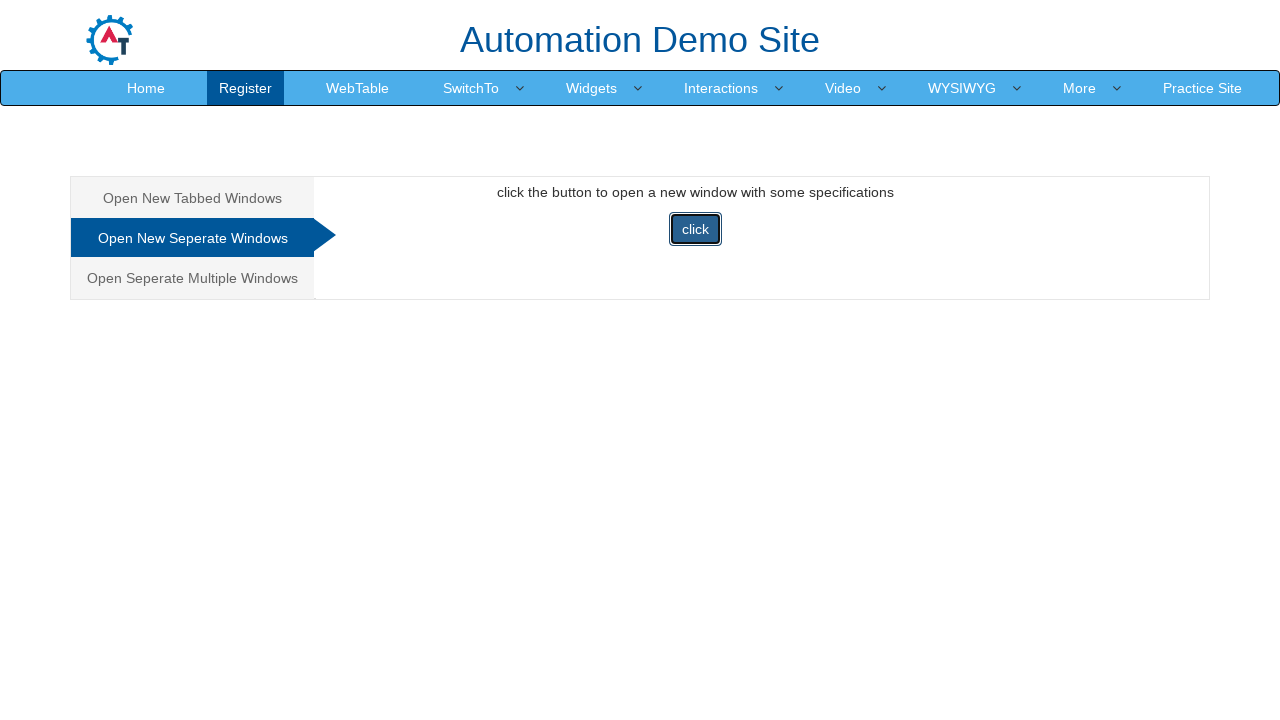

Retrieved new window page object
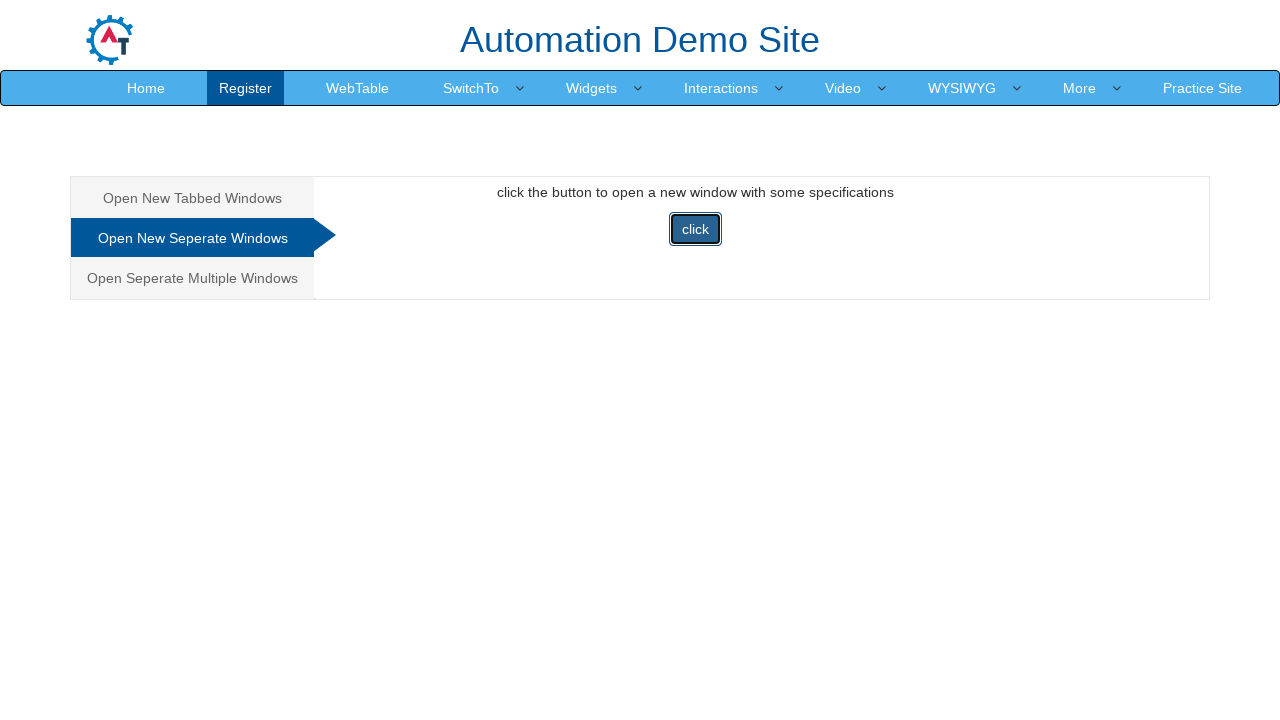

New window loaded successfully
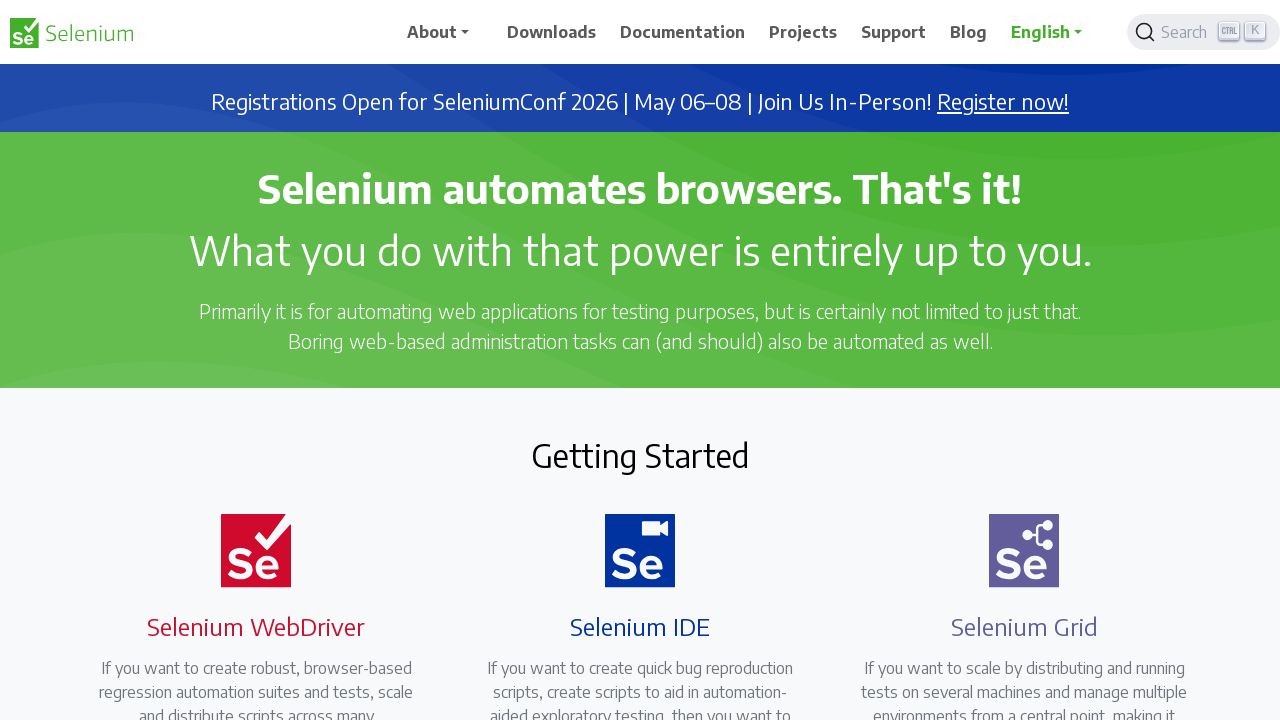

Detected Selenium window and clicked Projects link at (803, 32) on xpath=//span[text()='Projects']
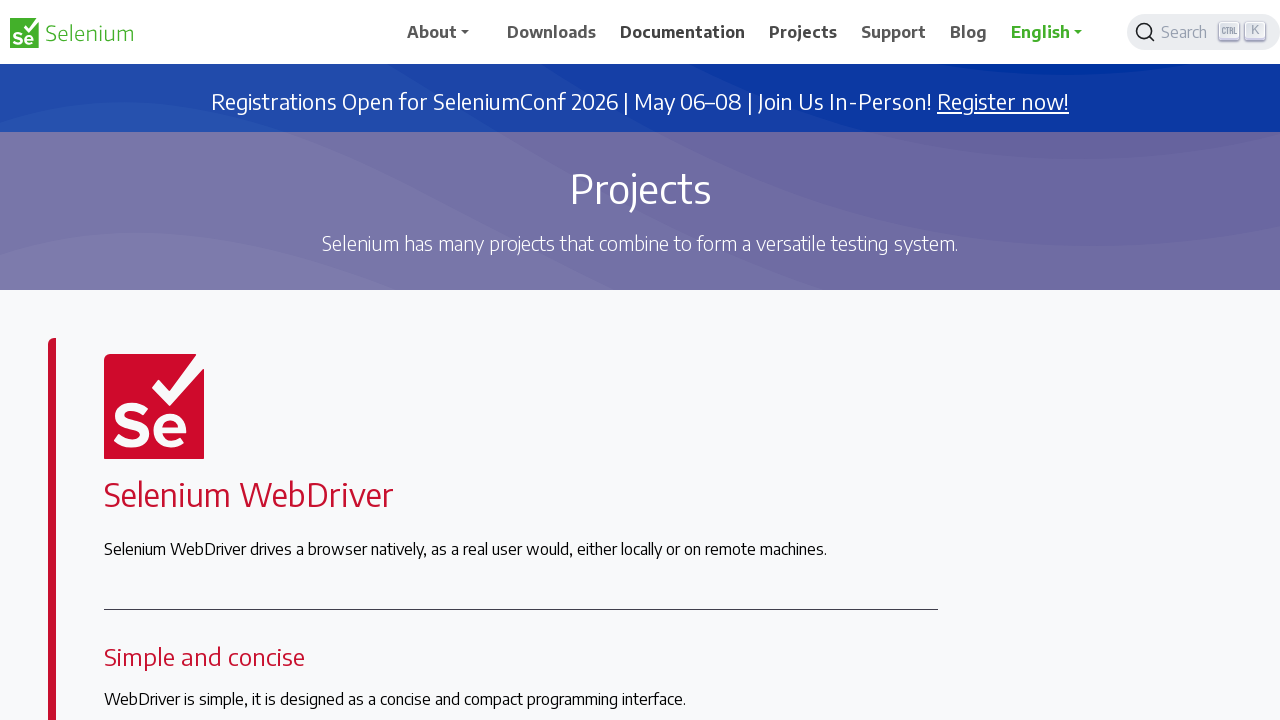

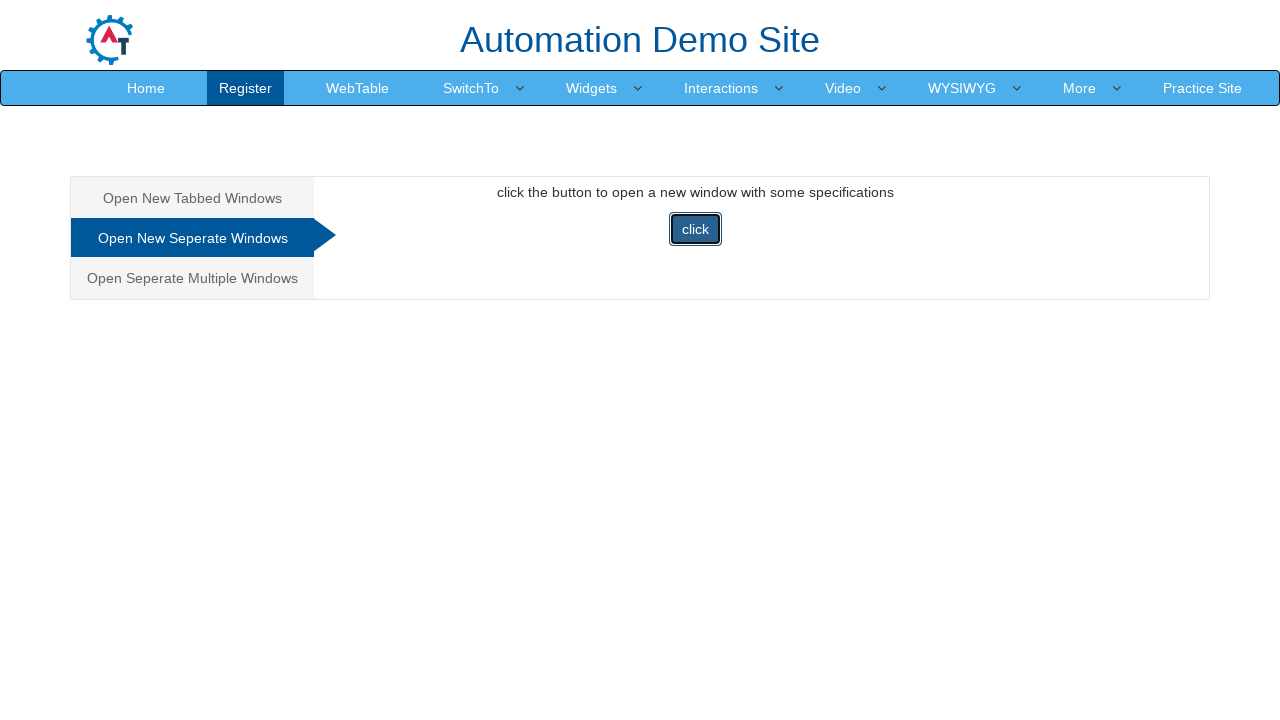